Tests interacting with a time input field by filling in a time value.

Starting URL: https://gaabrielogan2.github.io/app-car

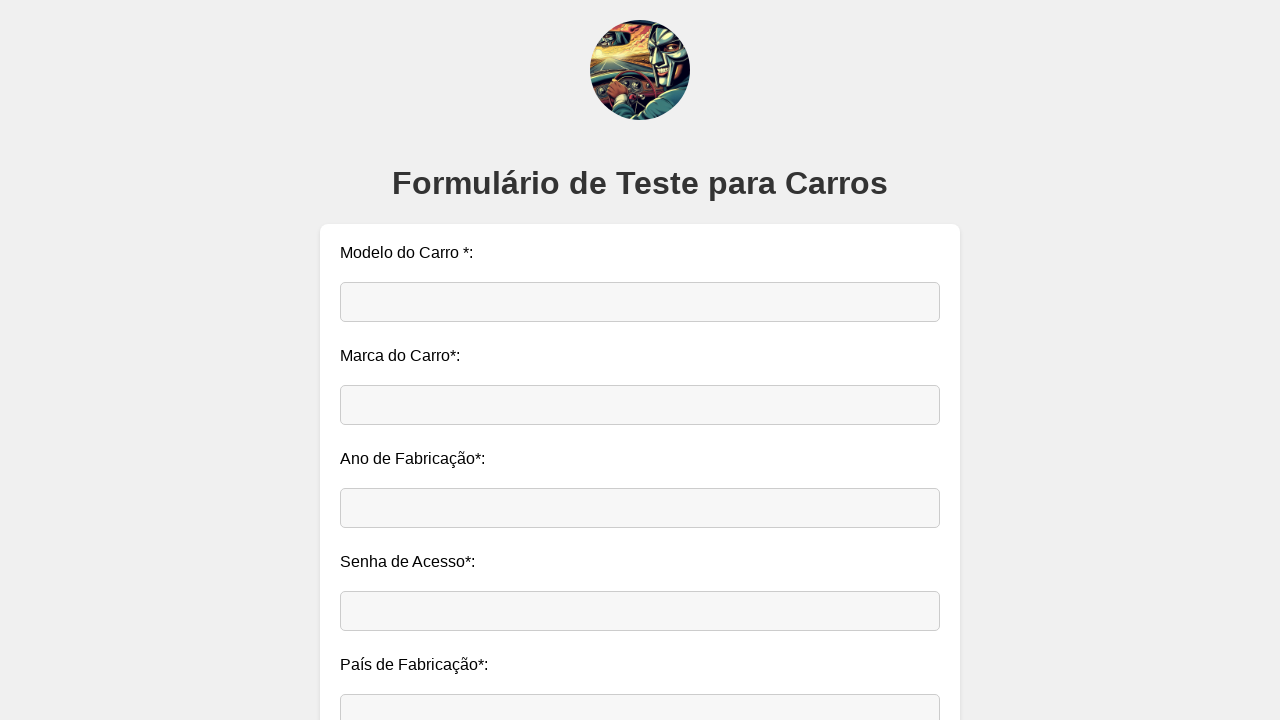

Filled time input field with '23:23' on #hora
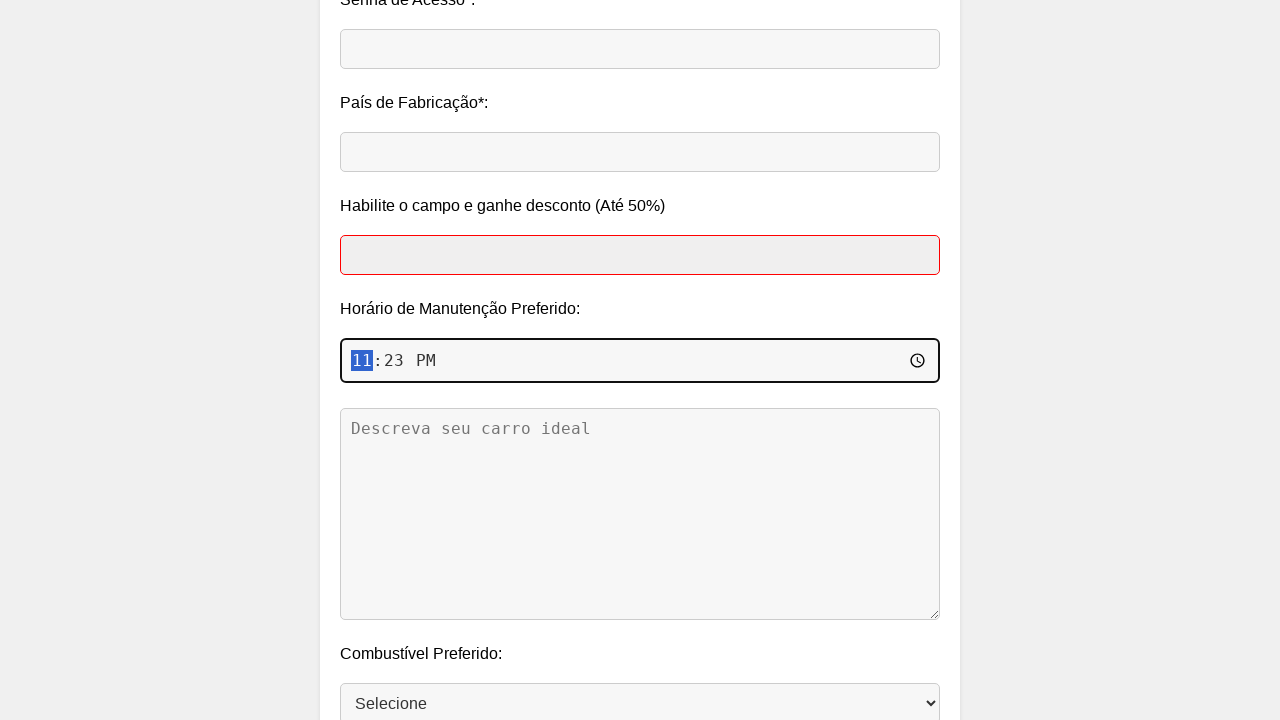

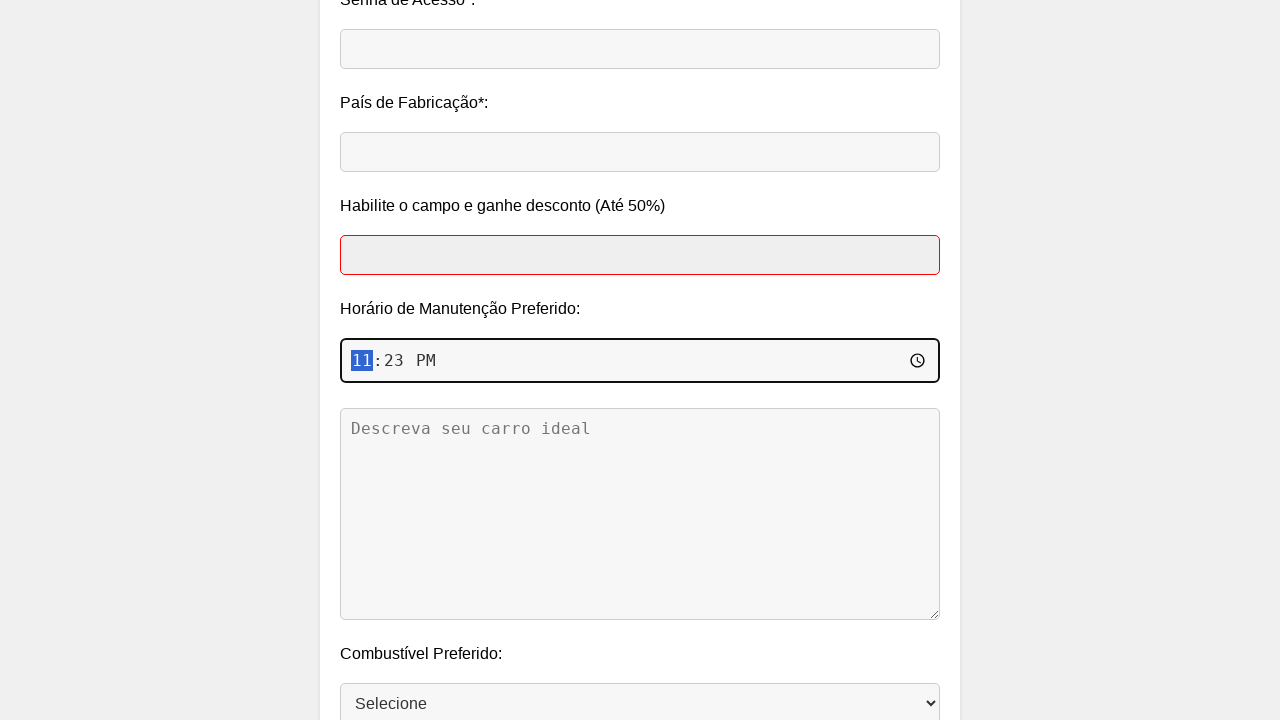